Tests that the Clear completed button is hidden when no completed items exist

Starting URL: https://demo.playwright.dev/todomvc

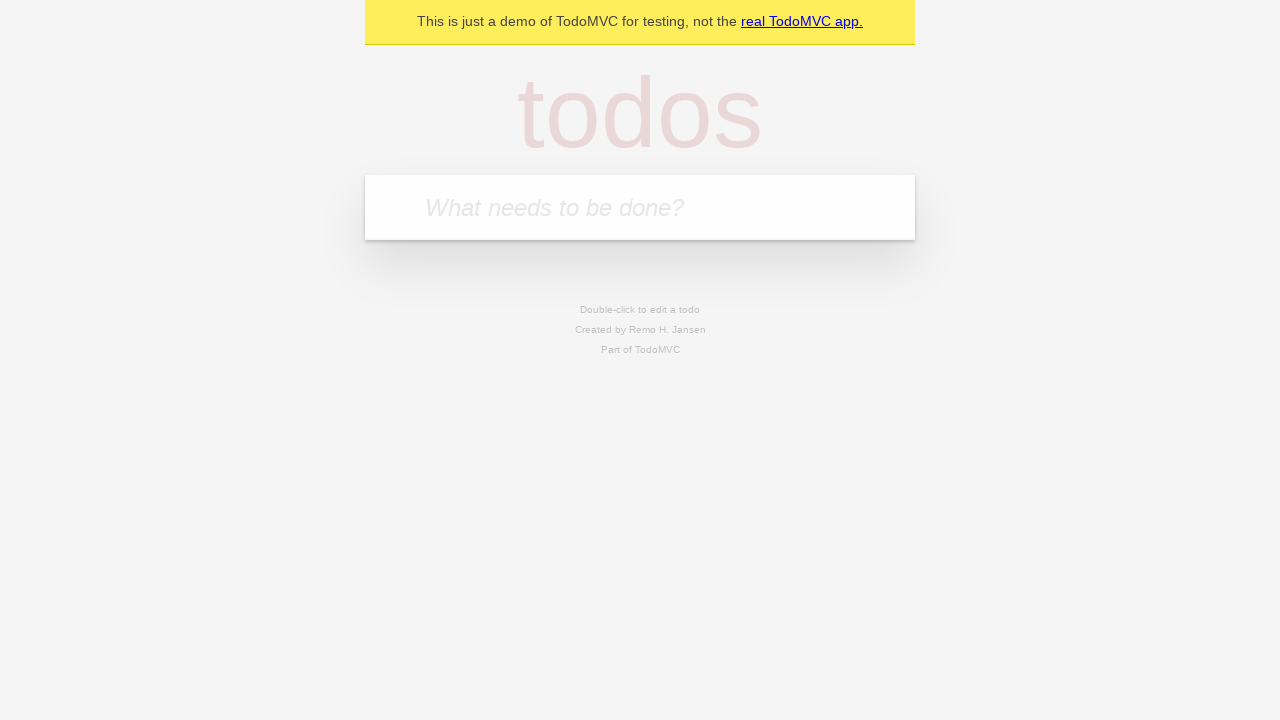

Filled todo input with 'buy some cheese' on internal:attr=[placeholder="What needs to be done?"i]
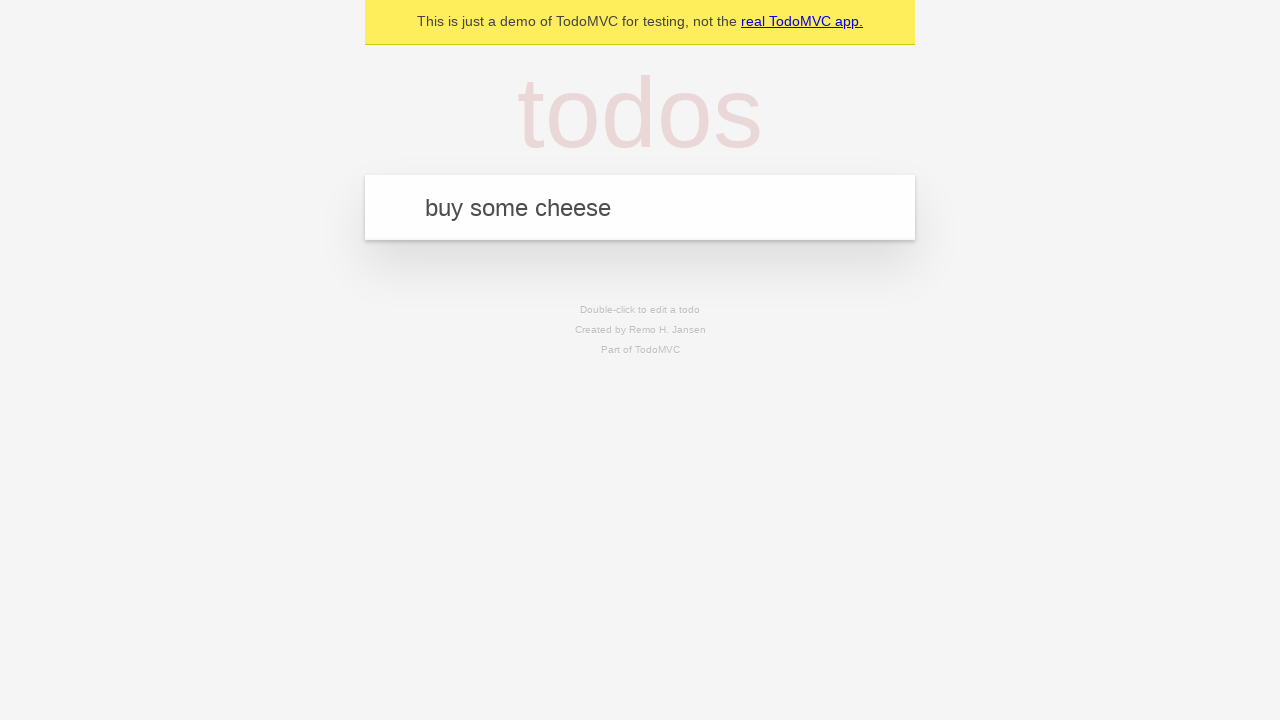

Pressed Enter to add first todo on internal:attr=[placeholder="What needs to be done?"i]
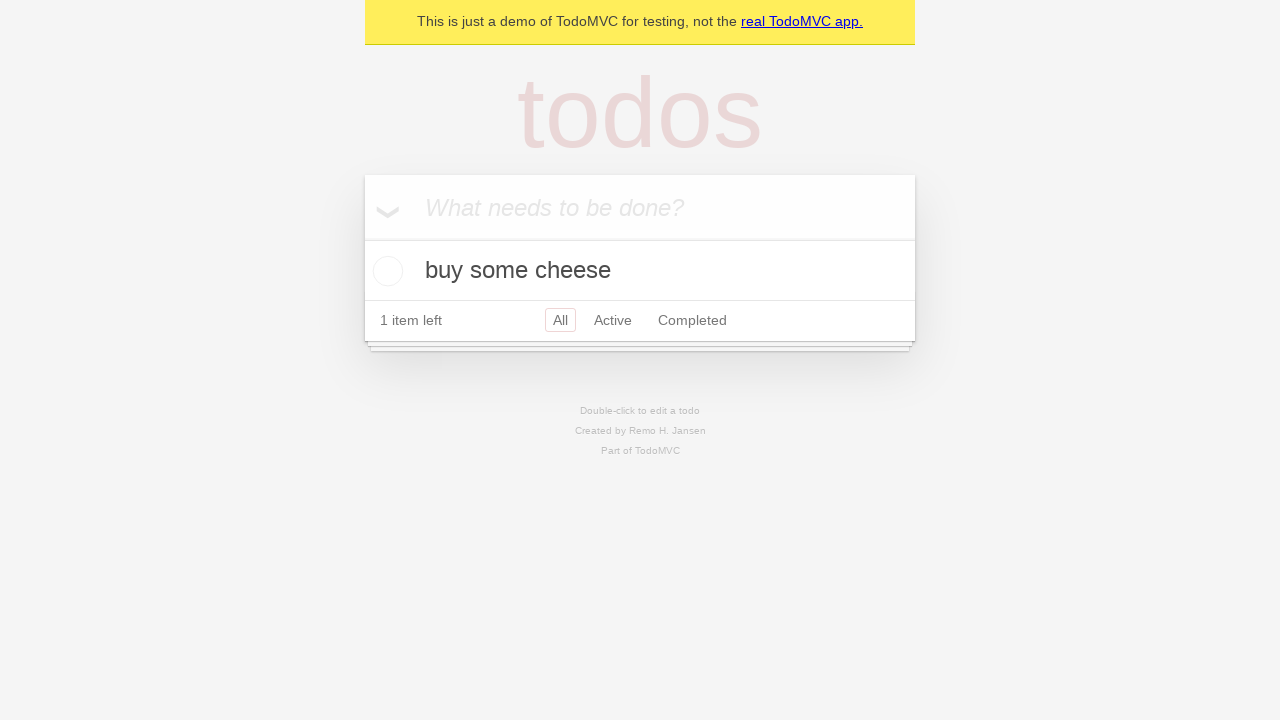

Filled todo input with 'feed the cat' on internal:attr=[placeholder="What needs to be done?"i]
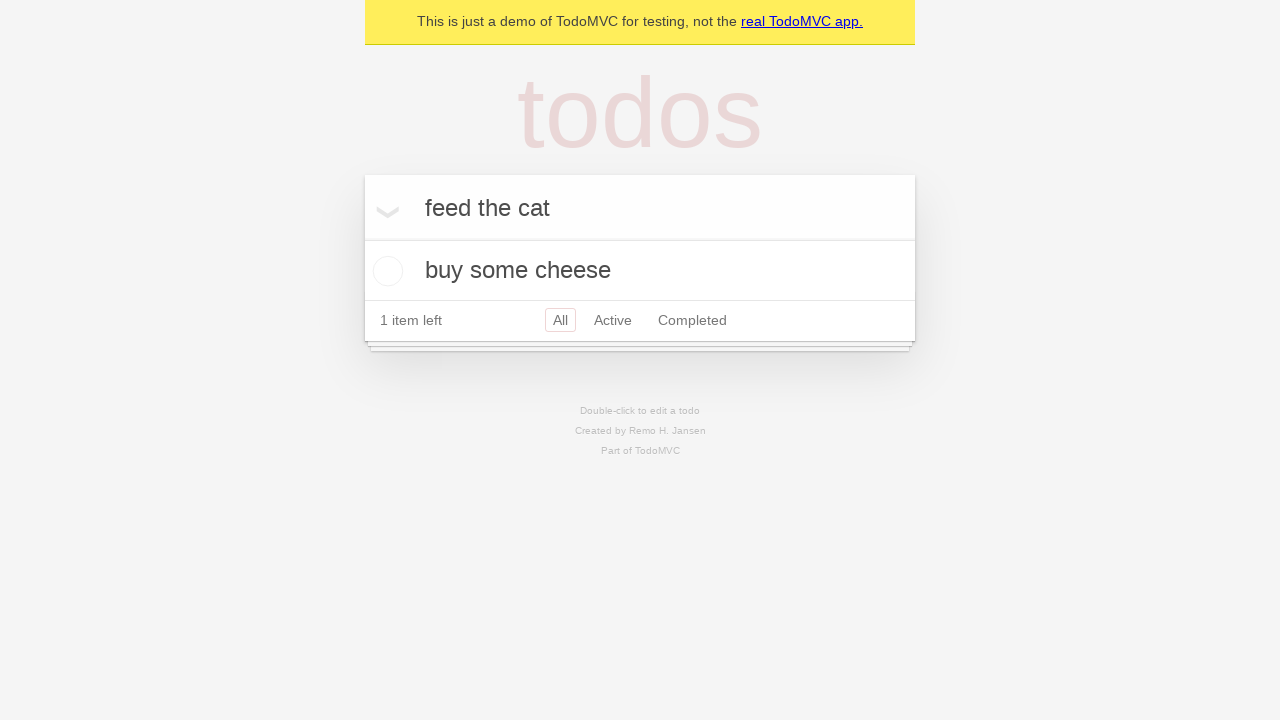

Pressed Enter to add second todo on internal:attr=[placeholder="What needs to be done?"i]
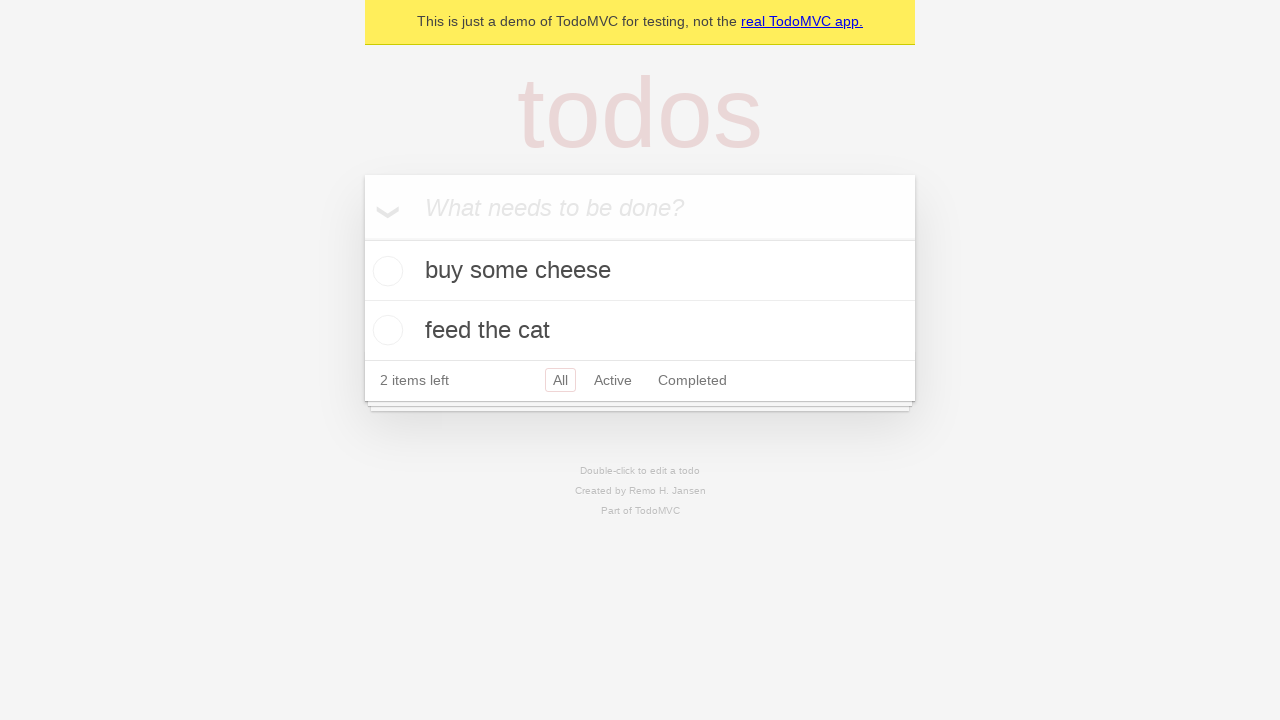

Filled todo input with 'book a doctors appointment' on internal:attr=[placeholder="What needs to be done?"i]
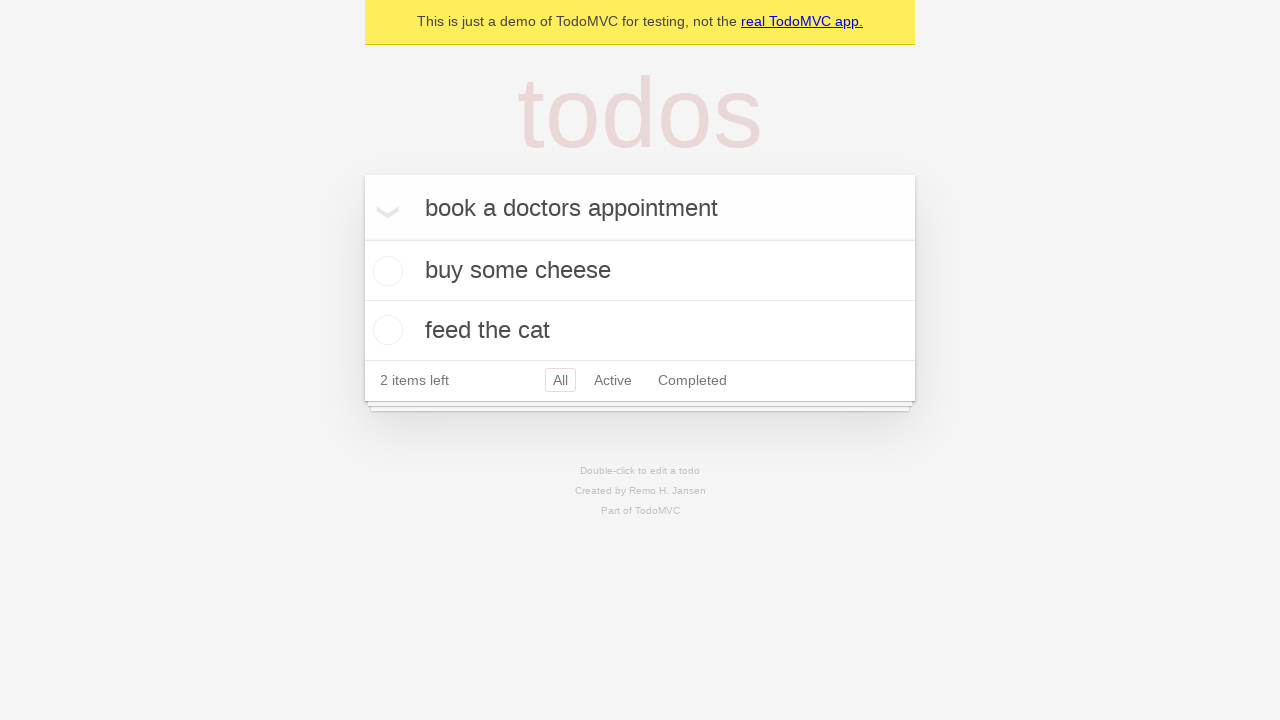

Pressed Enter to add third todo on internal:attr=[placeholder="What needs to be done?"i]
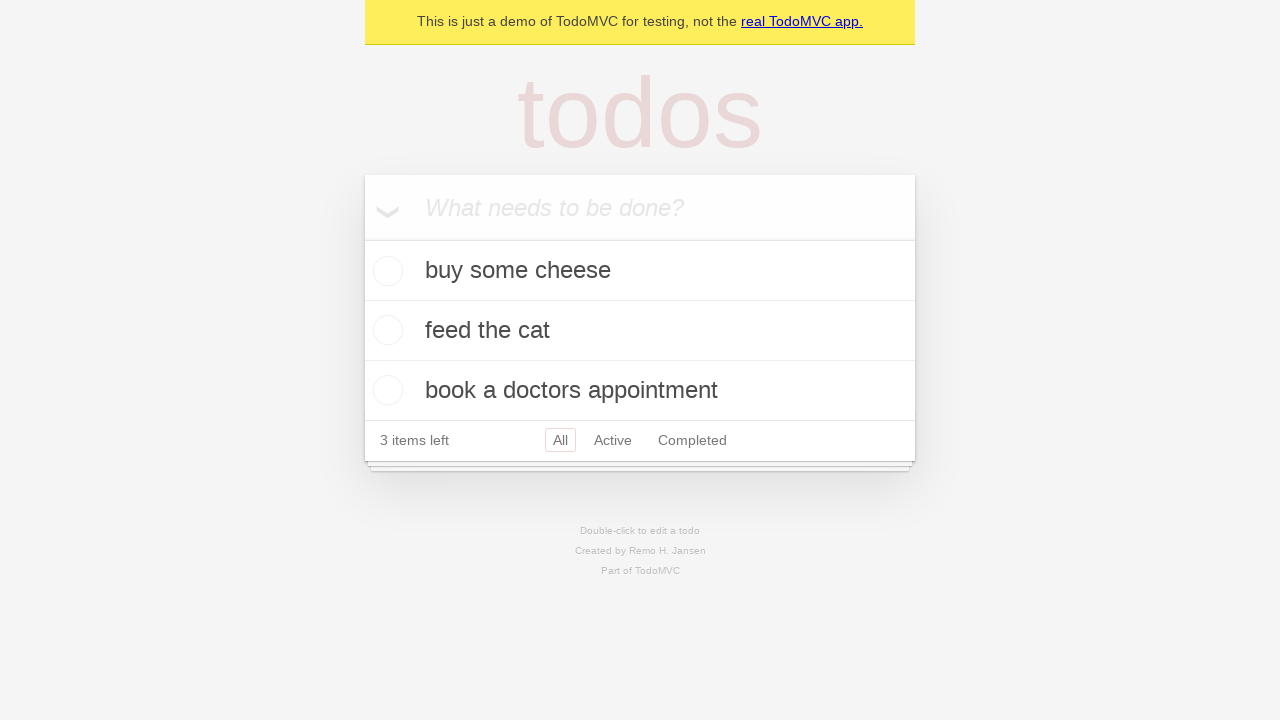

Checked the first todo item as completed at (385, 271) on .todo-list li .toggle >> nth=0
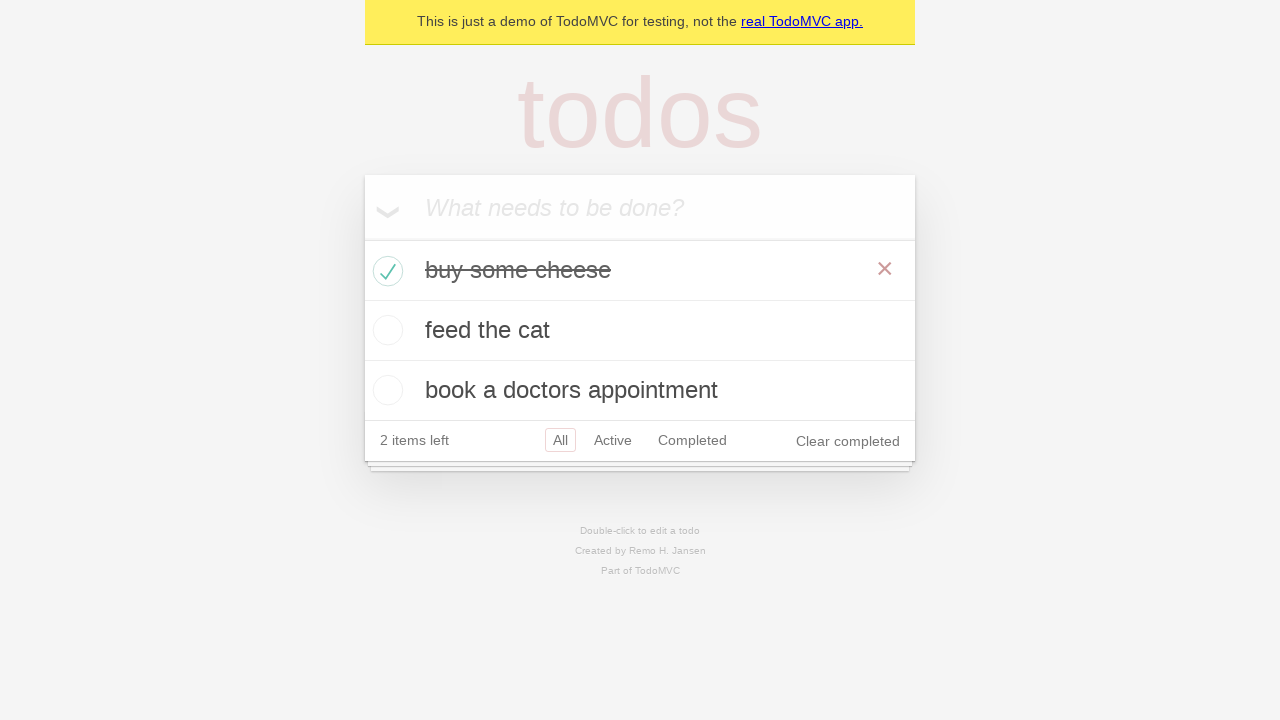

Clicked Clear completed button to remove completed items at (848, 441) on internal:role=button[name="Clear completed"i]
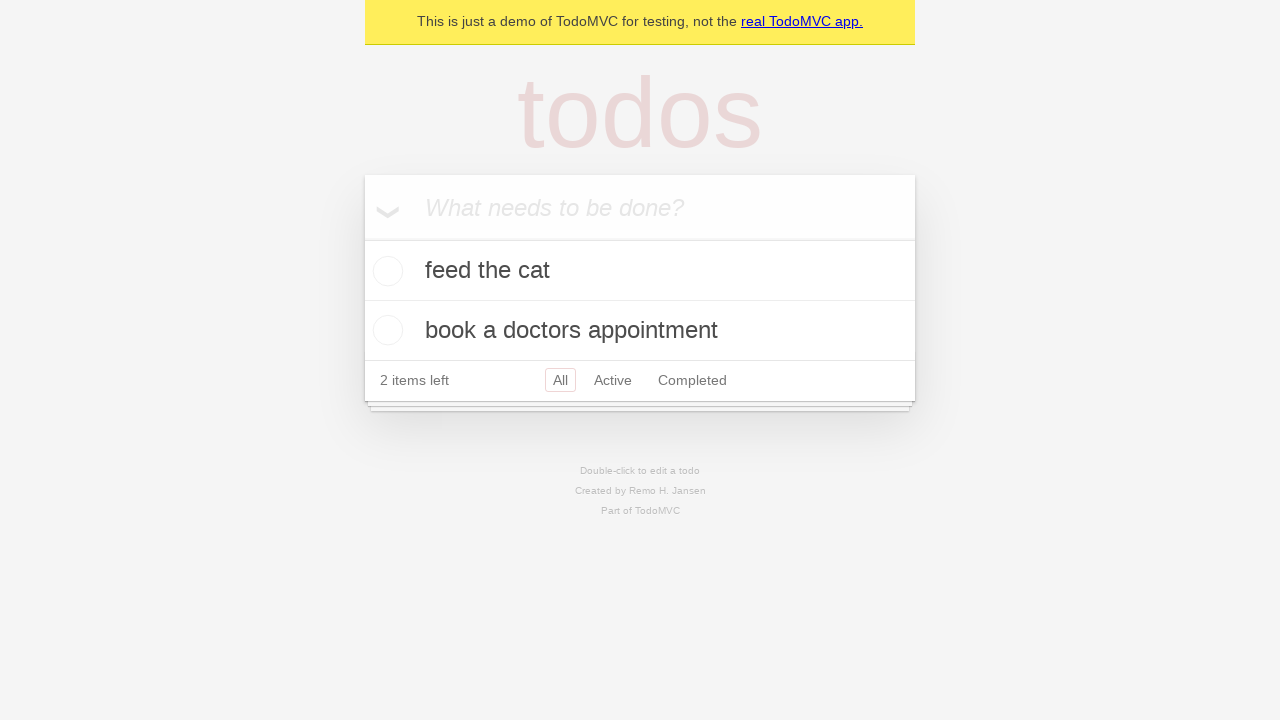

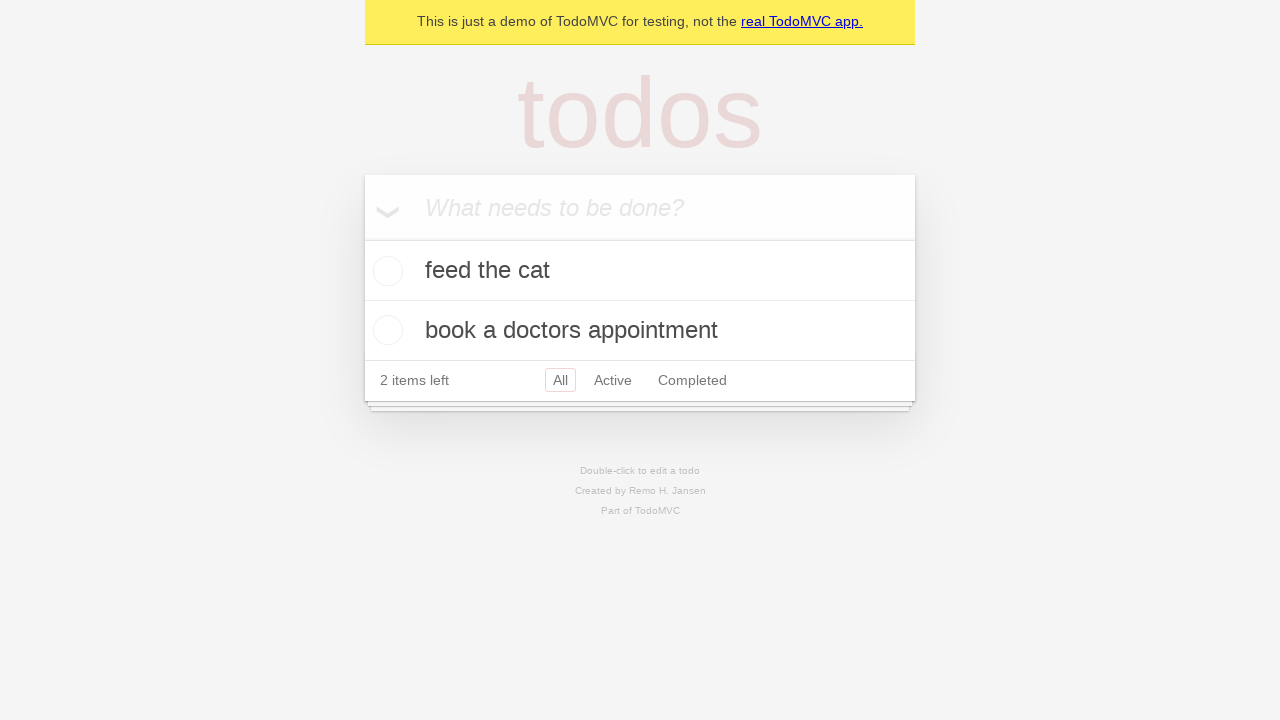